Tests dynamic controls functionality by clicking an enable button and then typing into the input field once it becomes clickable

Starting URL: https://the-internet.herokuapp.com/dynamic_controls

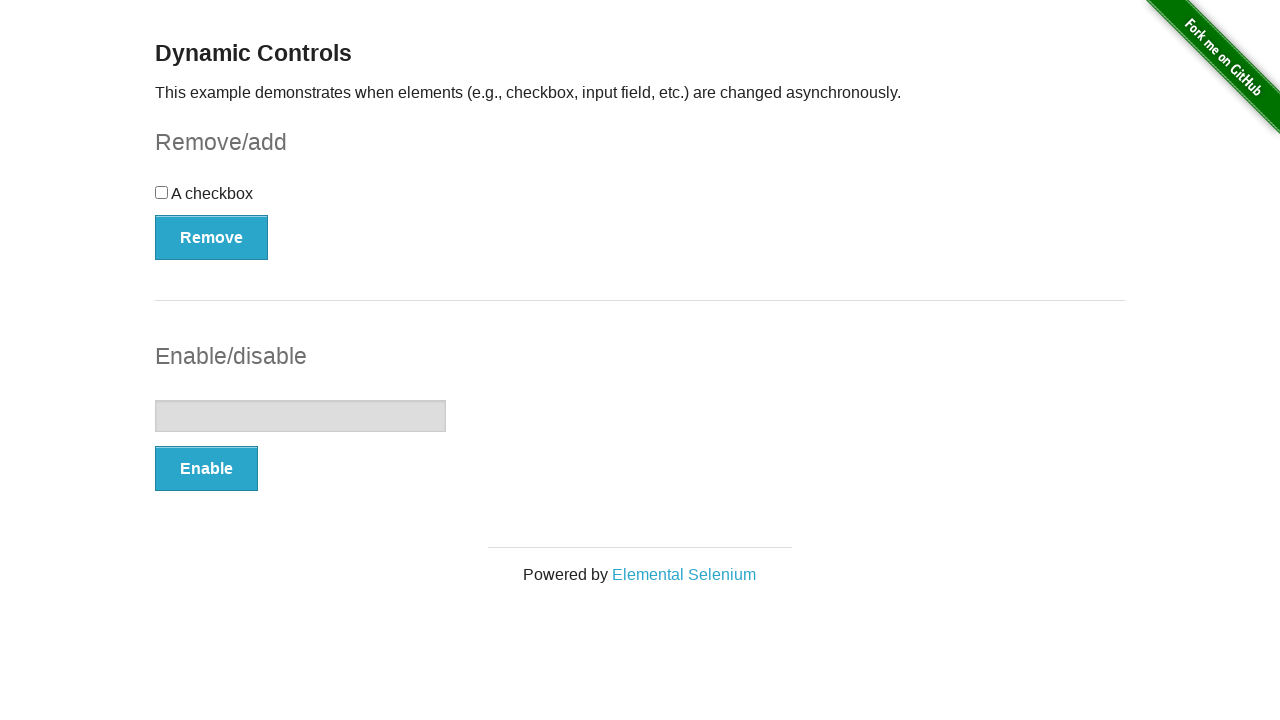

Clicked enable button to activate the input field at (206, 469) on xpath=//form[@id='input-example']/button
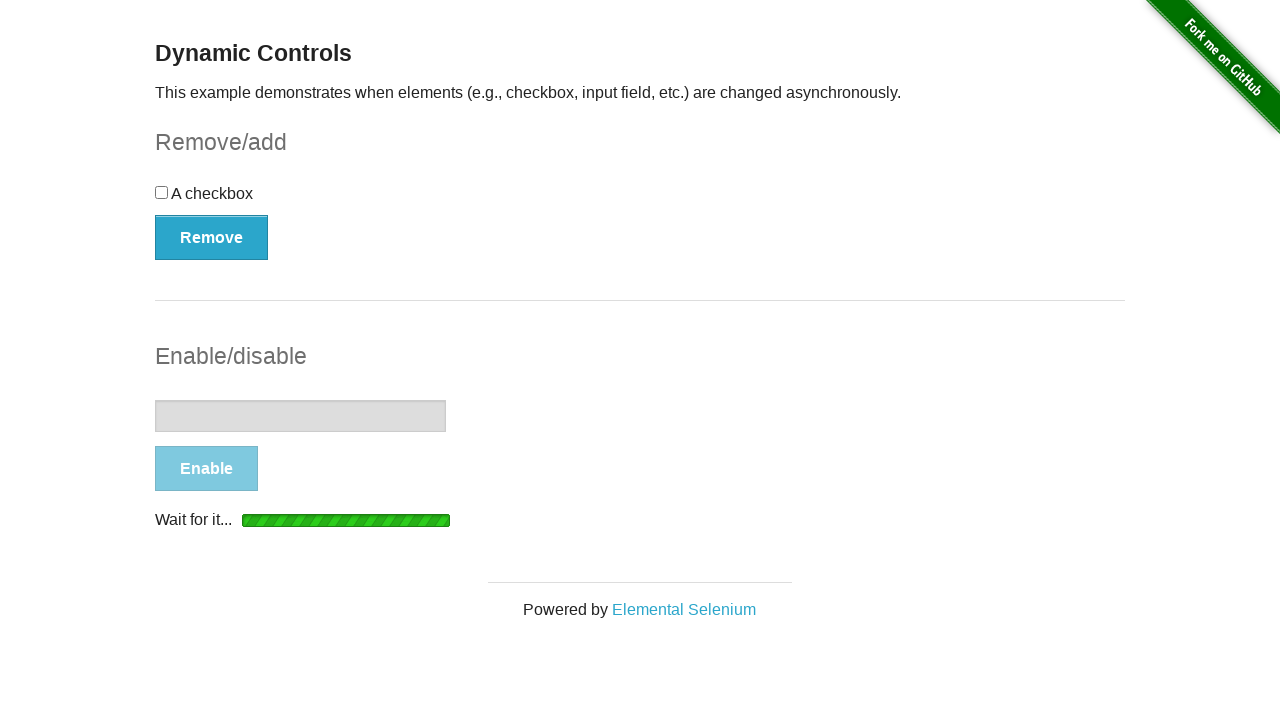

Input field became visible and clickable
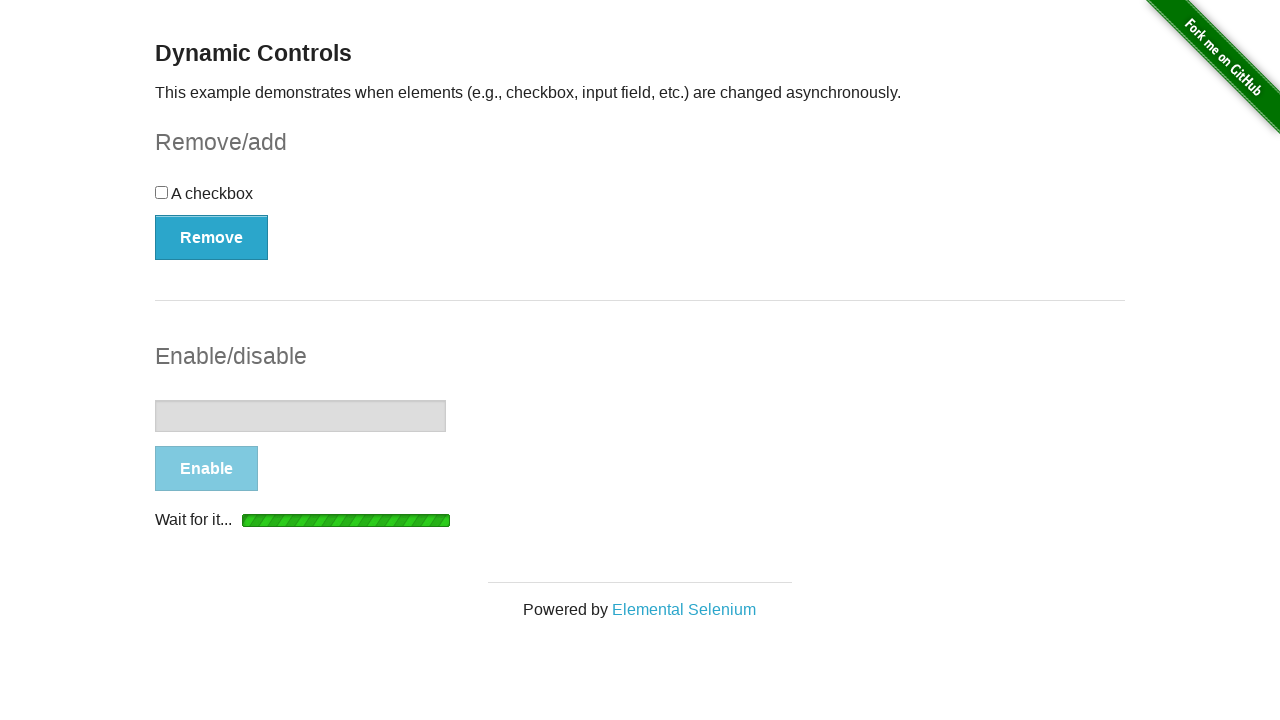

Typed 'Codewise' into the input field on xpath=//form[@id='input-example']/input
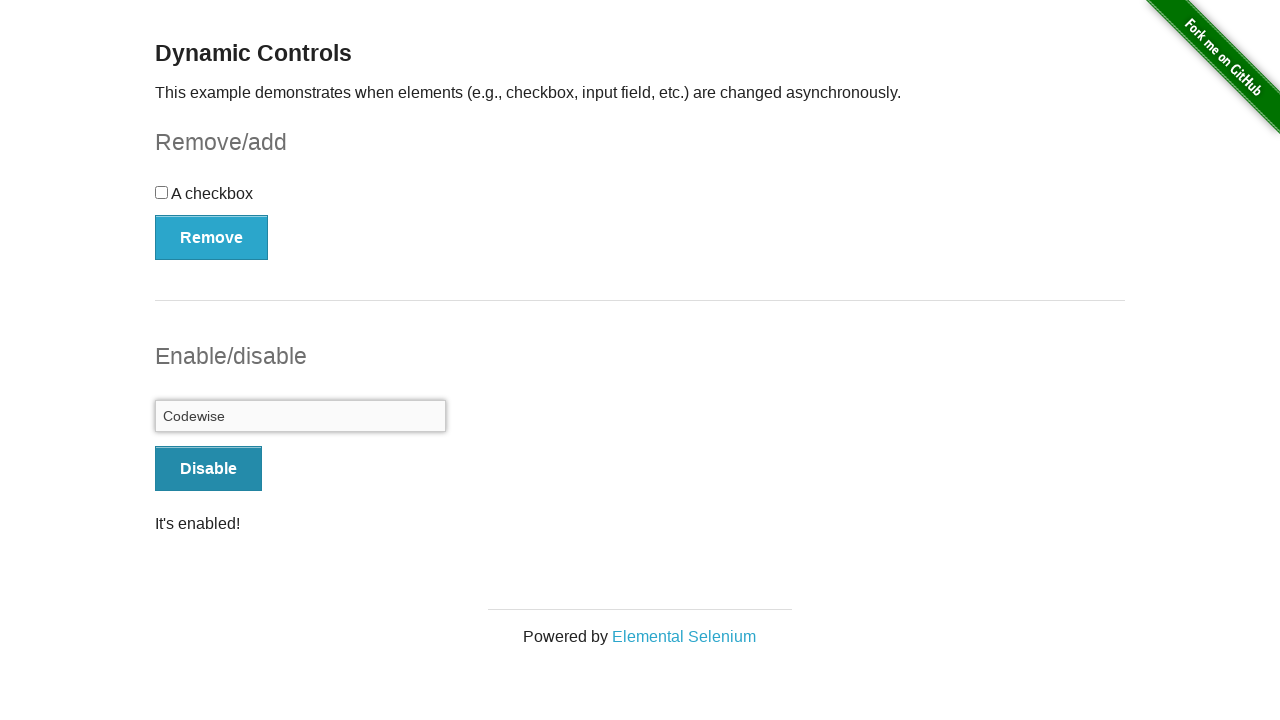

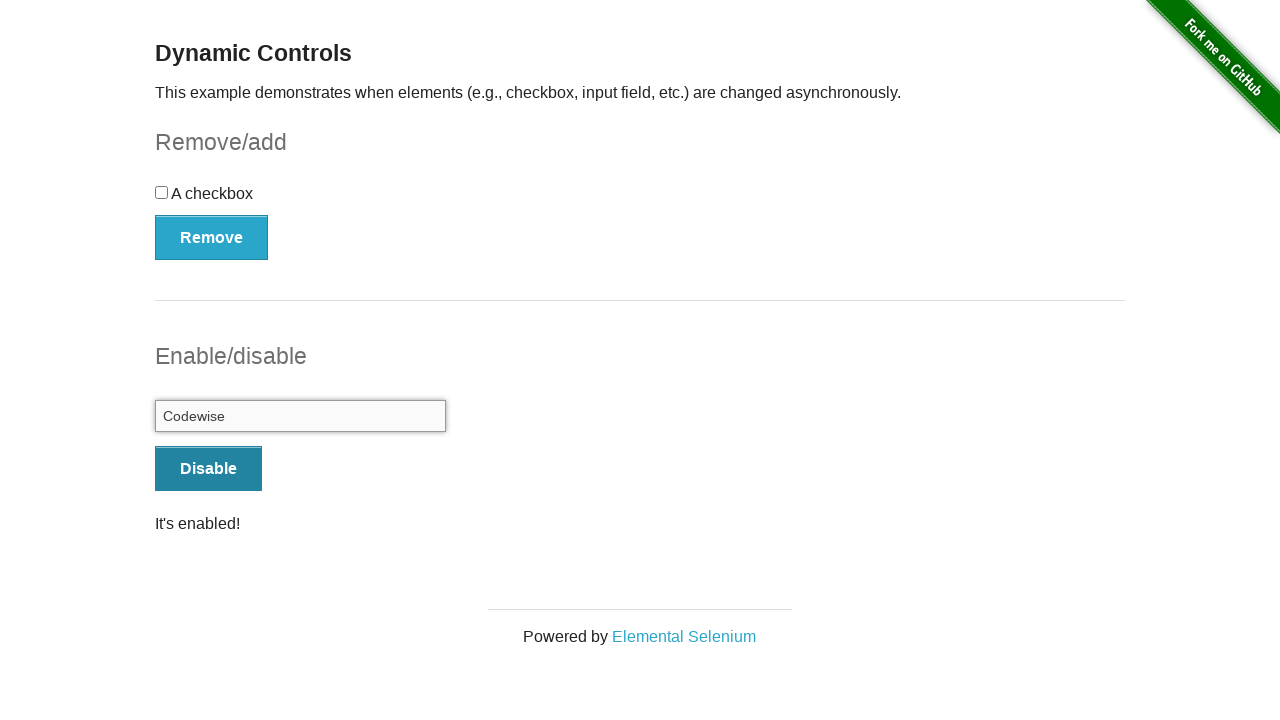